Tests drag and drop functionality by dragging an image element and dropping it into a target box

Starting URL: https://formy-project.herokuapp.com/dragdrop

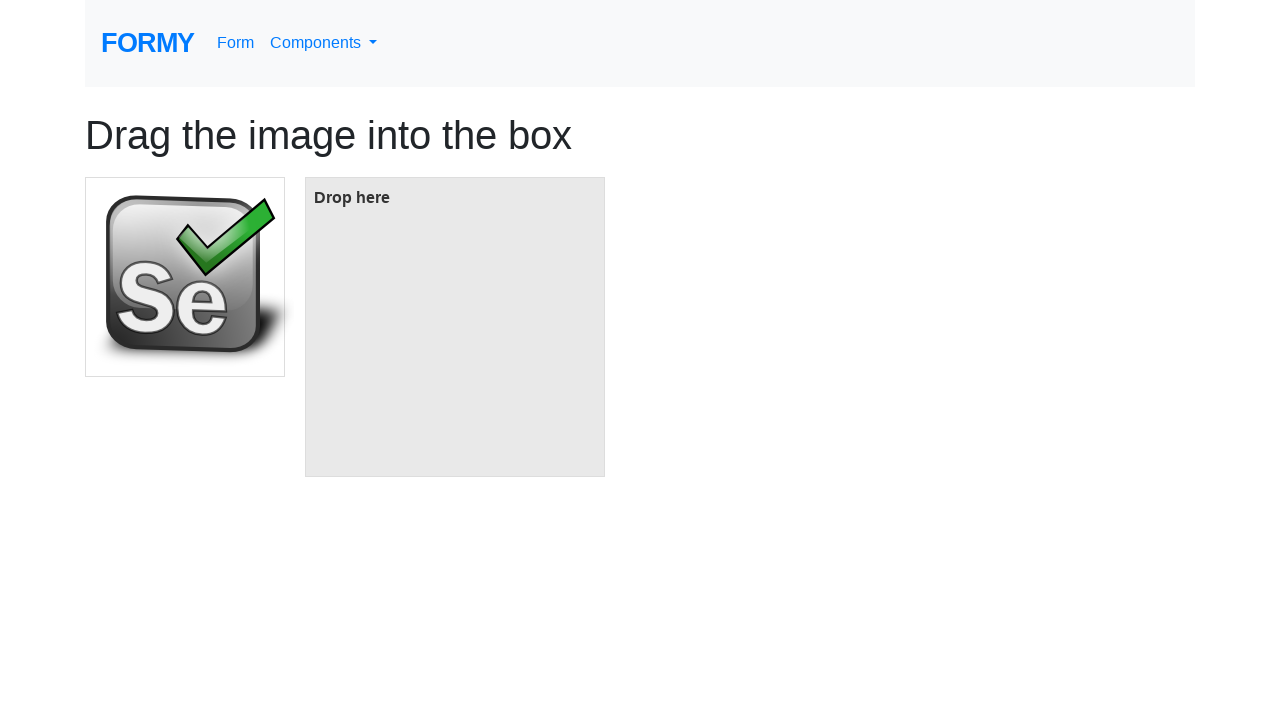

Located the image element to drag
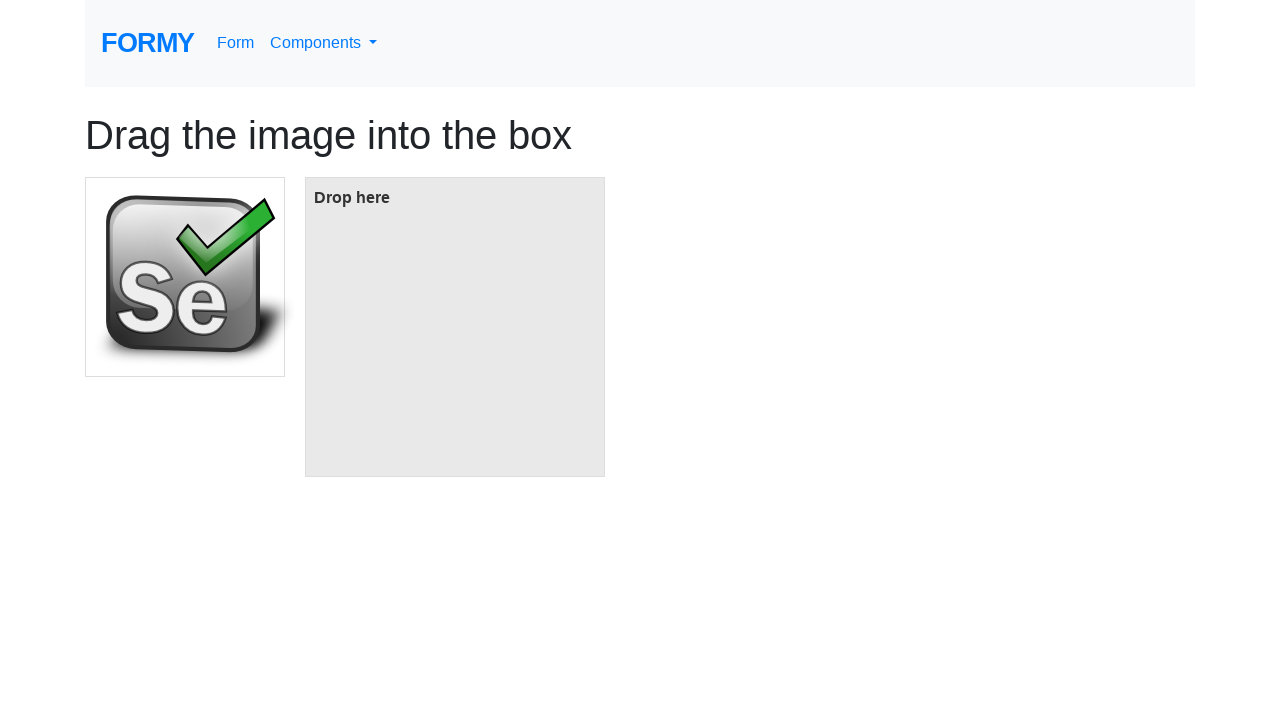

Located the target box element
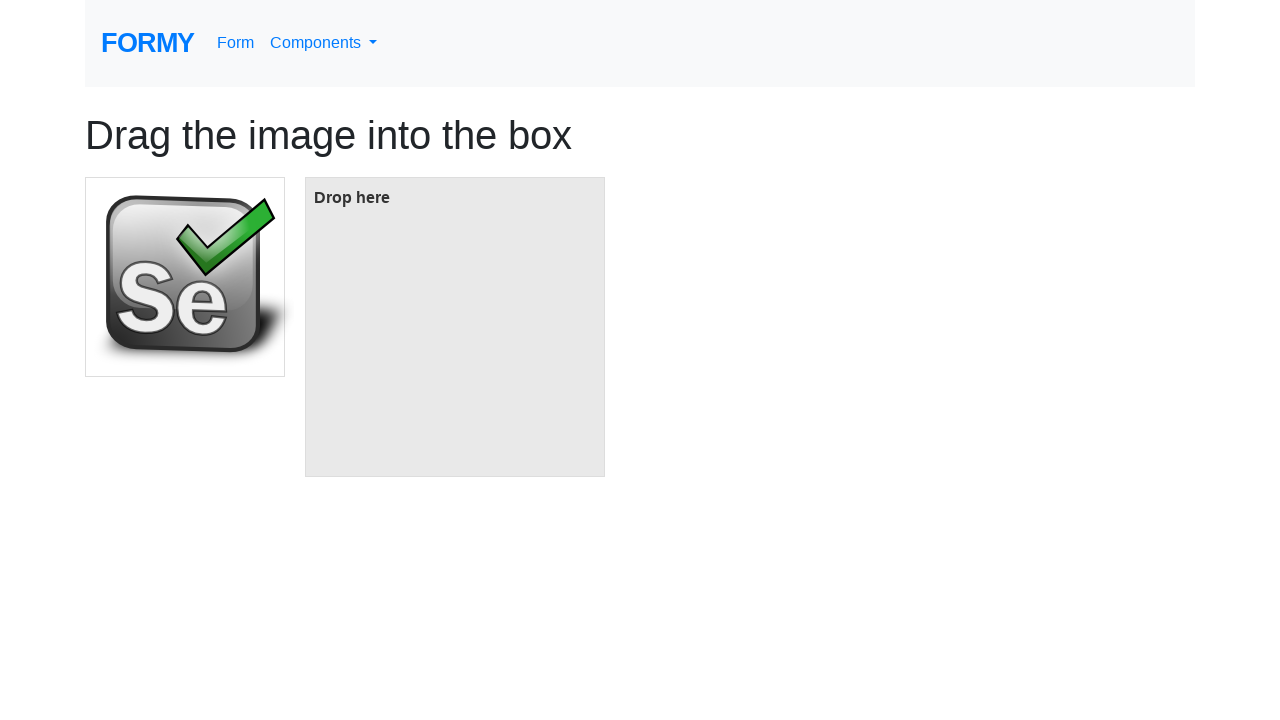

Dragged image element and dropped it into target box at (455, 327)
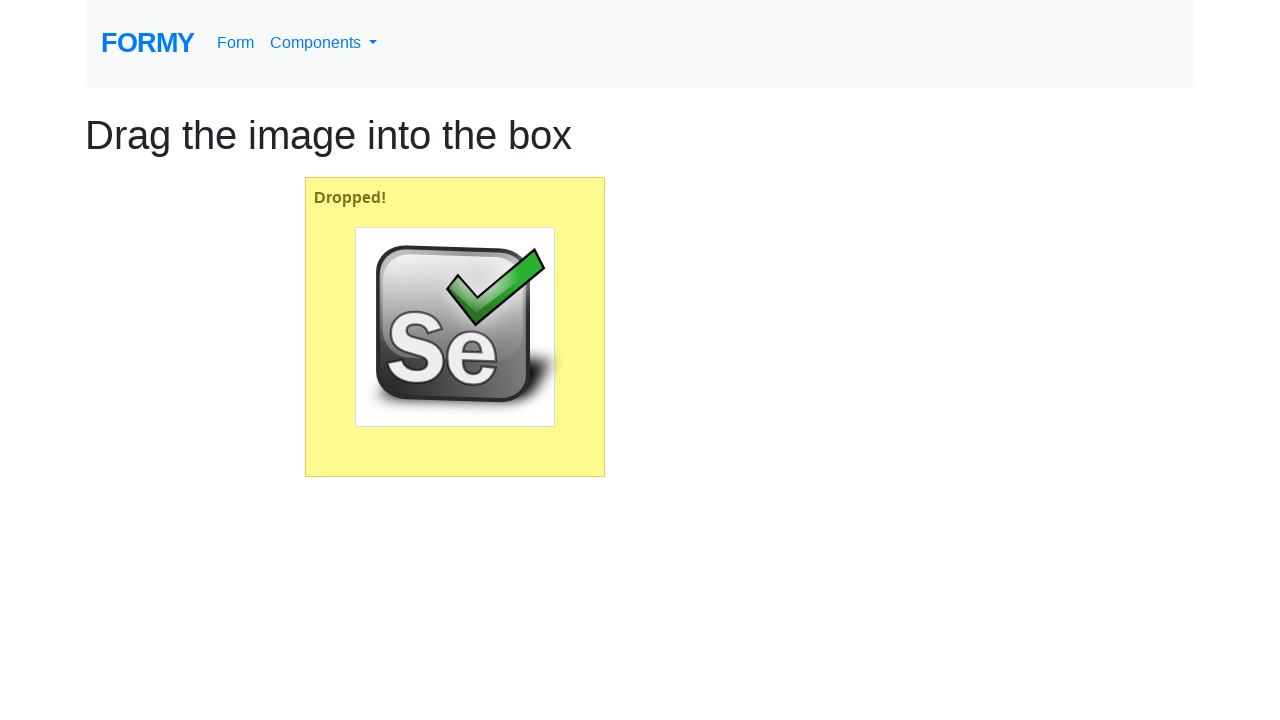

Waited 500ms for drop animation to complete
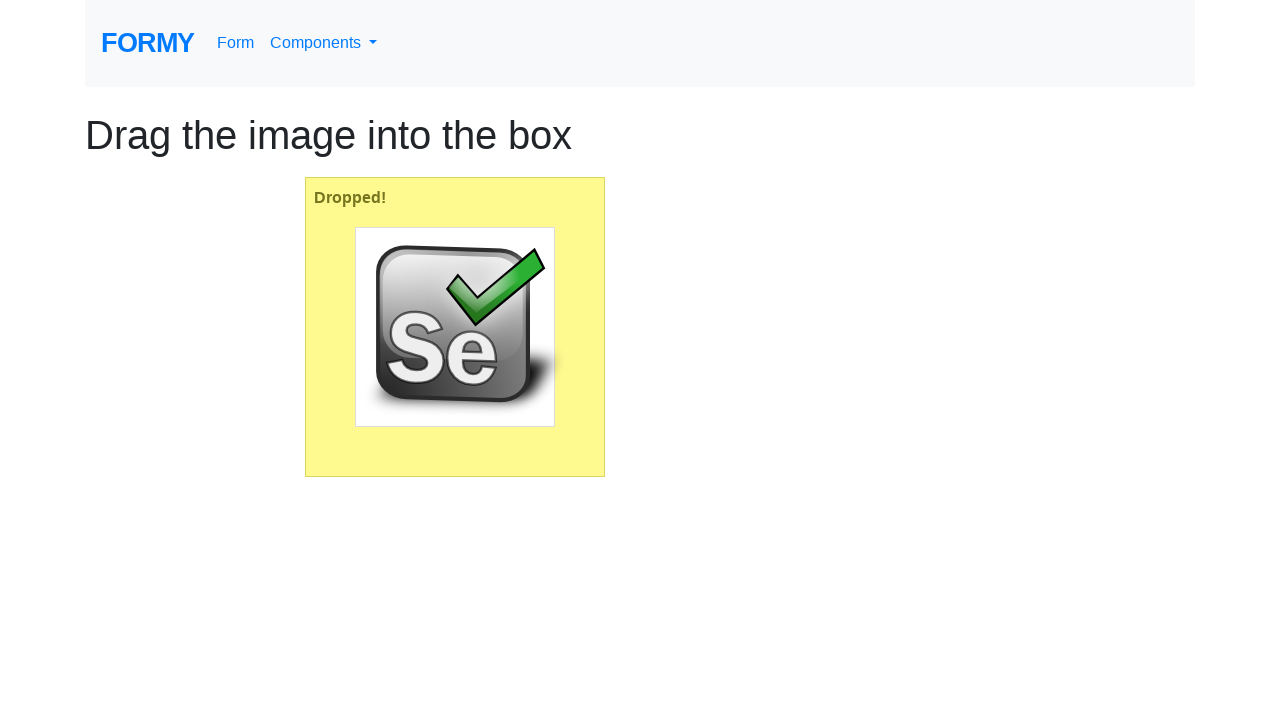

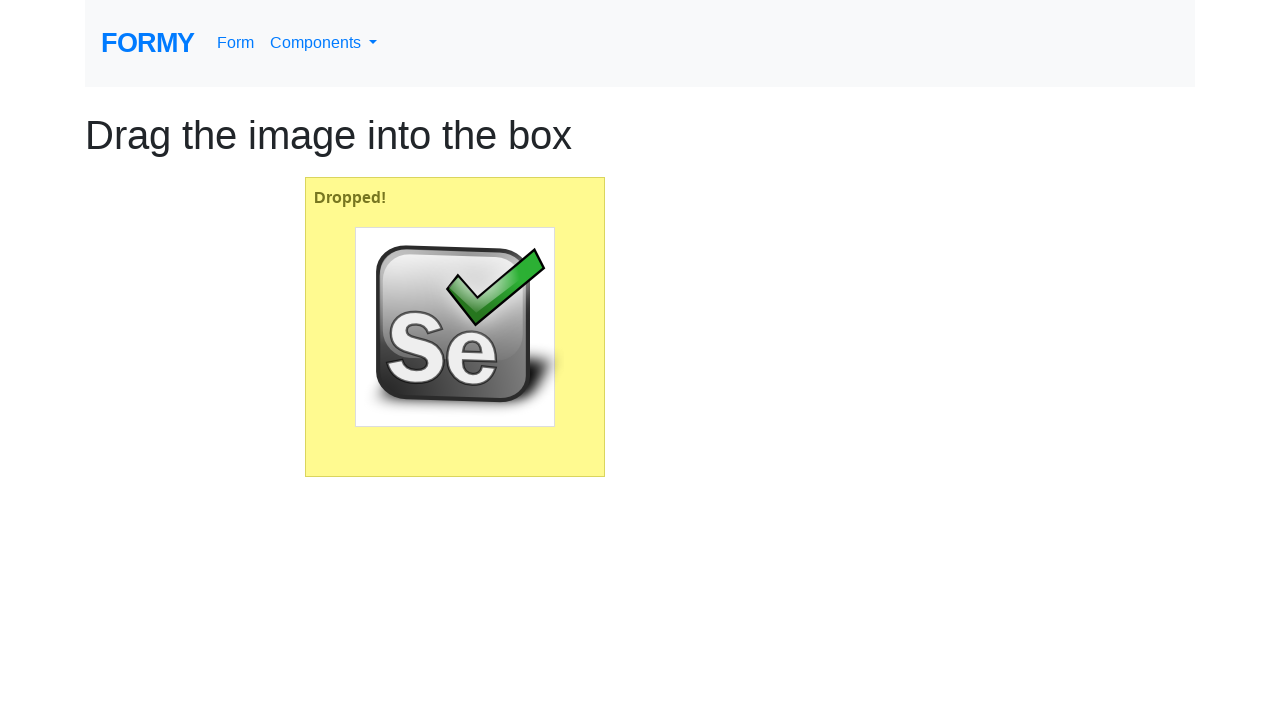